Tests JavaScript confirm dialog by clicking the confirm button, dismissing it, and verifying the result text

Starting URL: https://the-internet.herokuapp.com/javascript_alerts

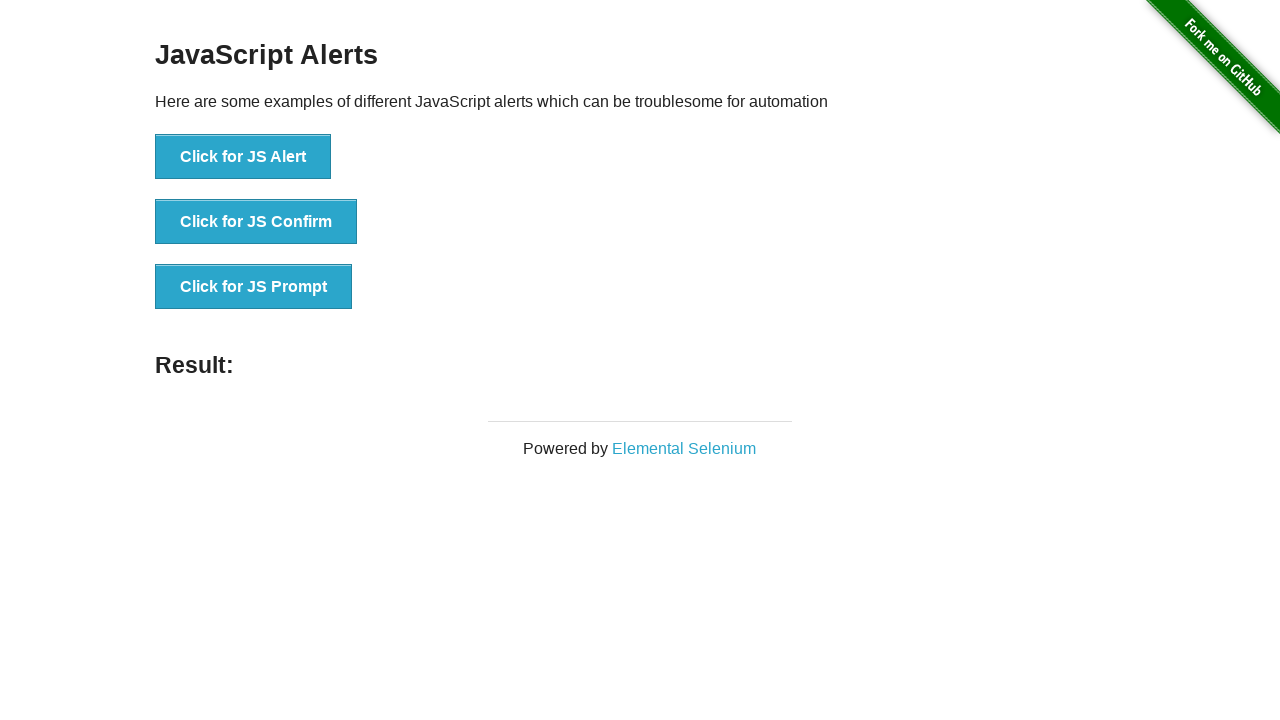

Set up dialog handler to dismiss confirm dialogs
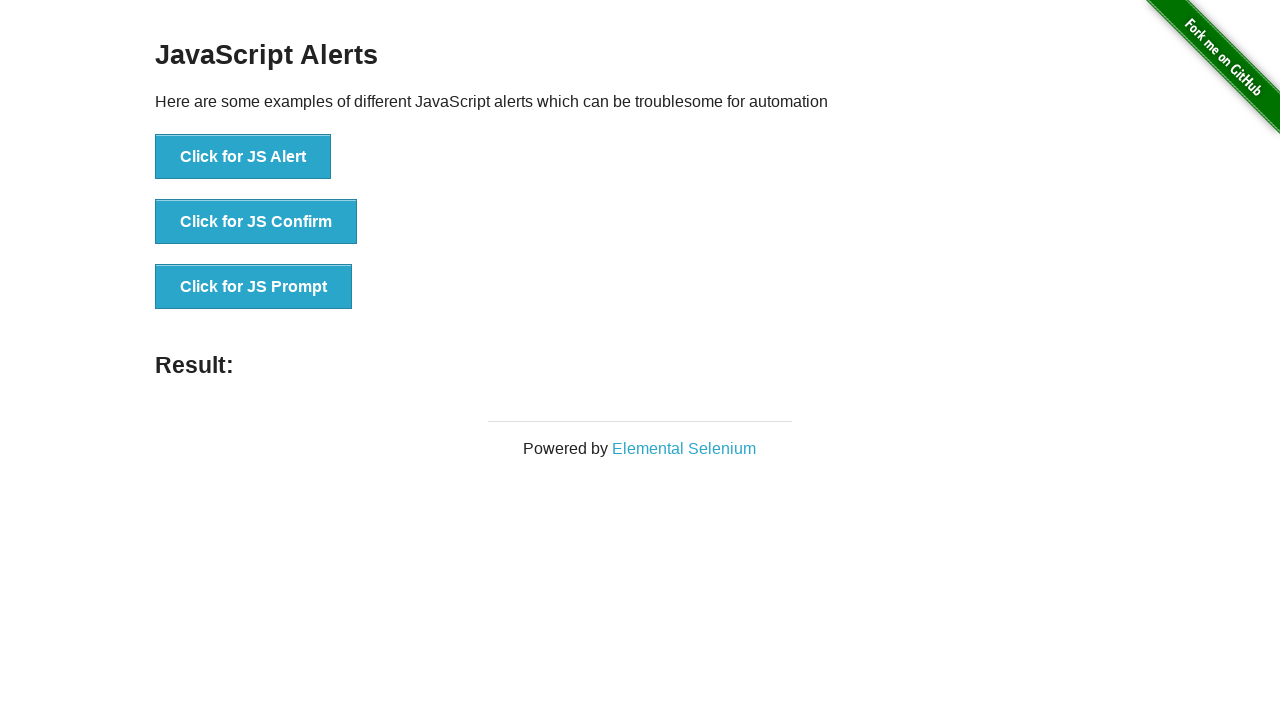

Clicked 'Click for JS Confirm' button to trigger JavaScript confirm dialog at (256, 222) on button:text('Click for JS Confirm')
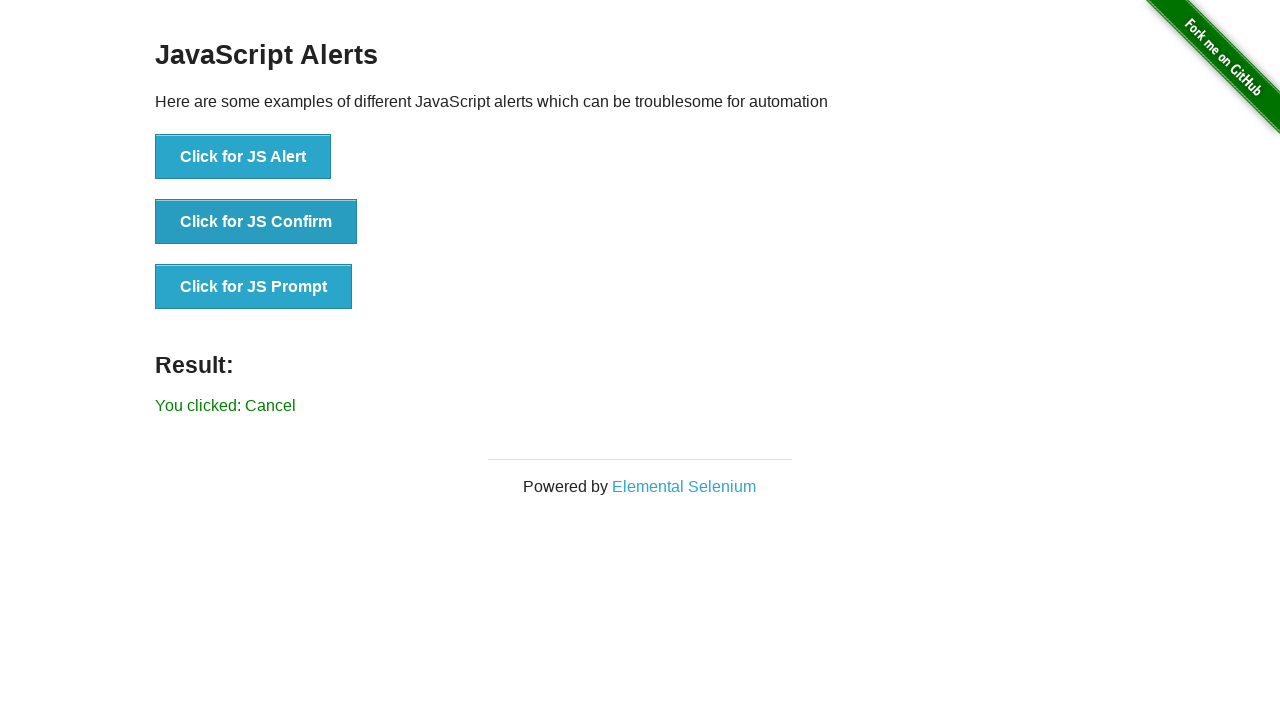

Retrieved result text from #result element
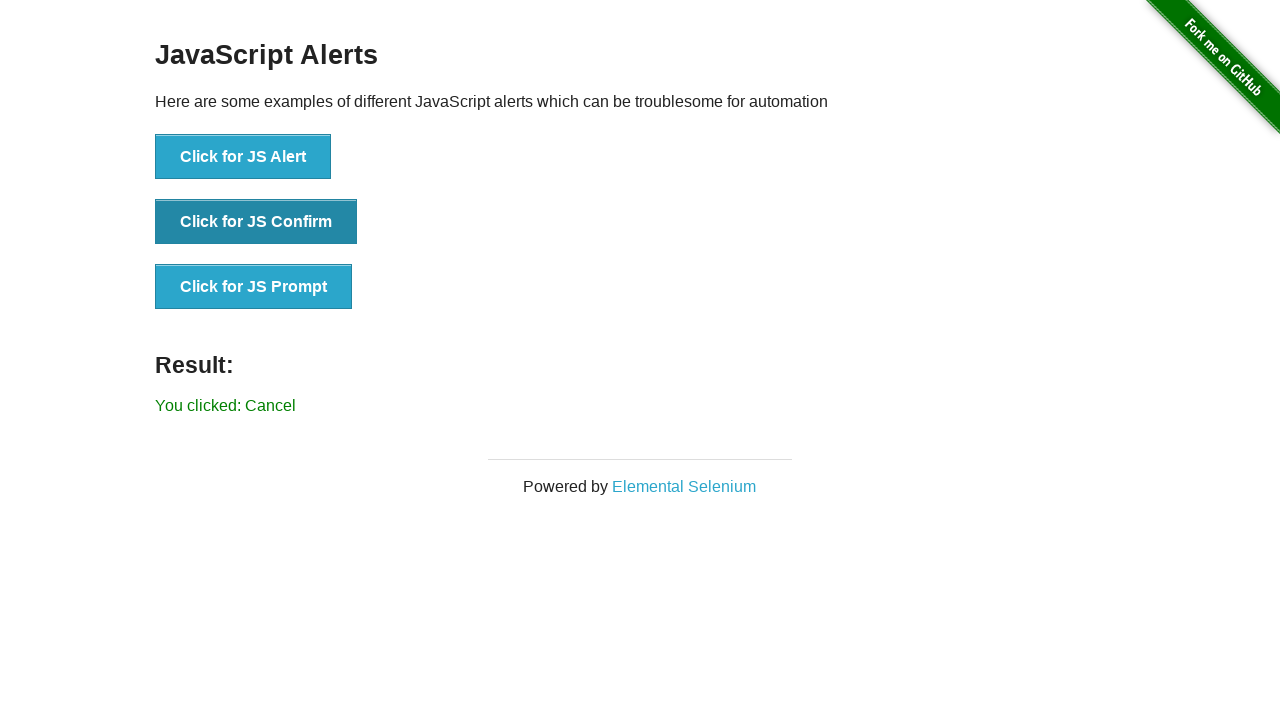

Verified that result text contains 'You clicked: Cancel'
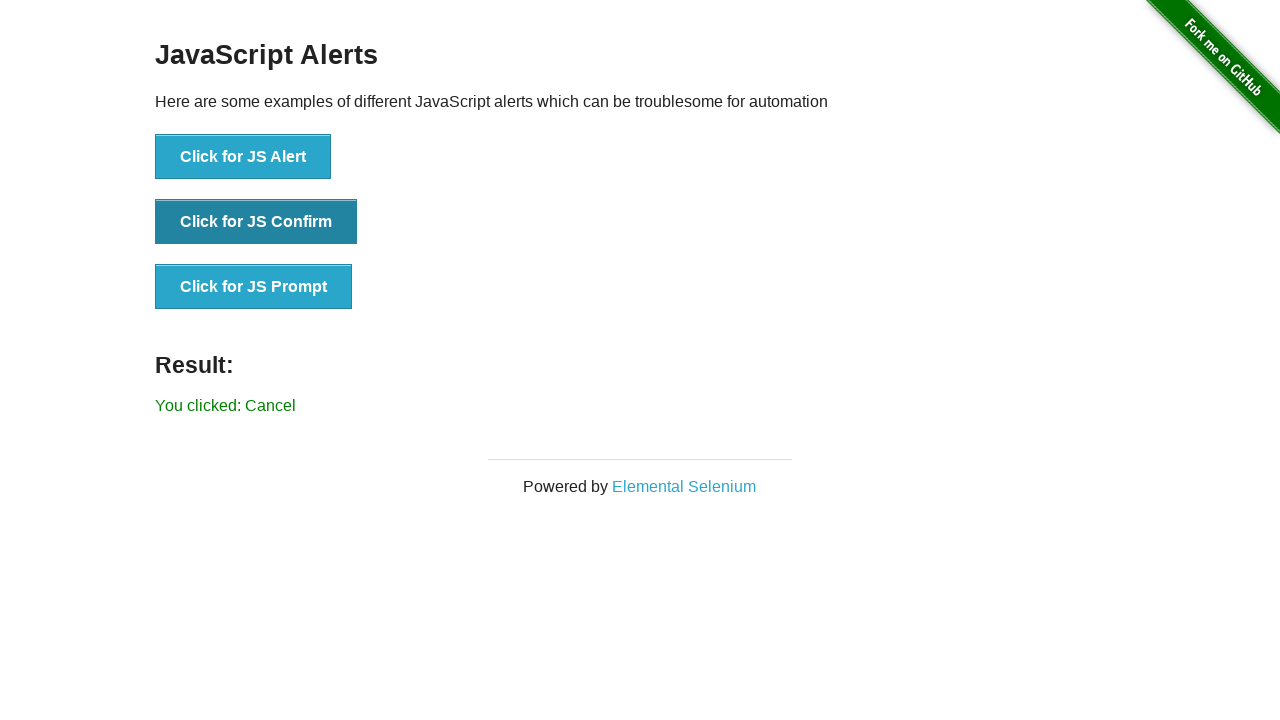

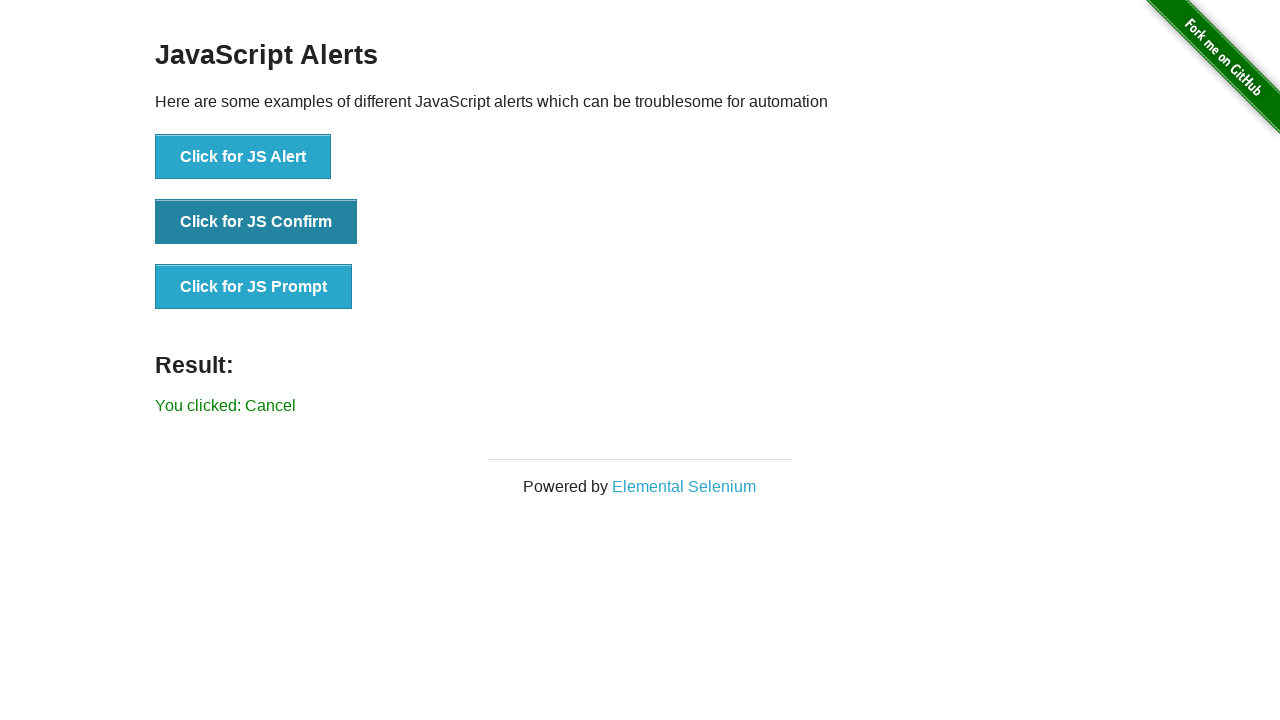